Tests sorting a numeric column using semantic class-based locators on table2, clicking the dues header and verifying ascending sort order.

Starting URL: http://the-internet.herokuapp.com/tables

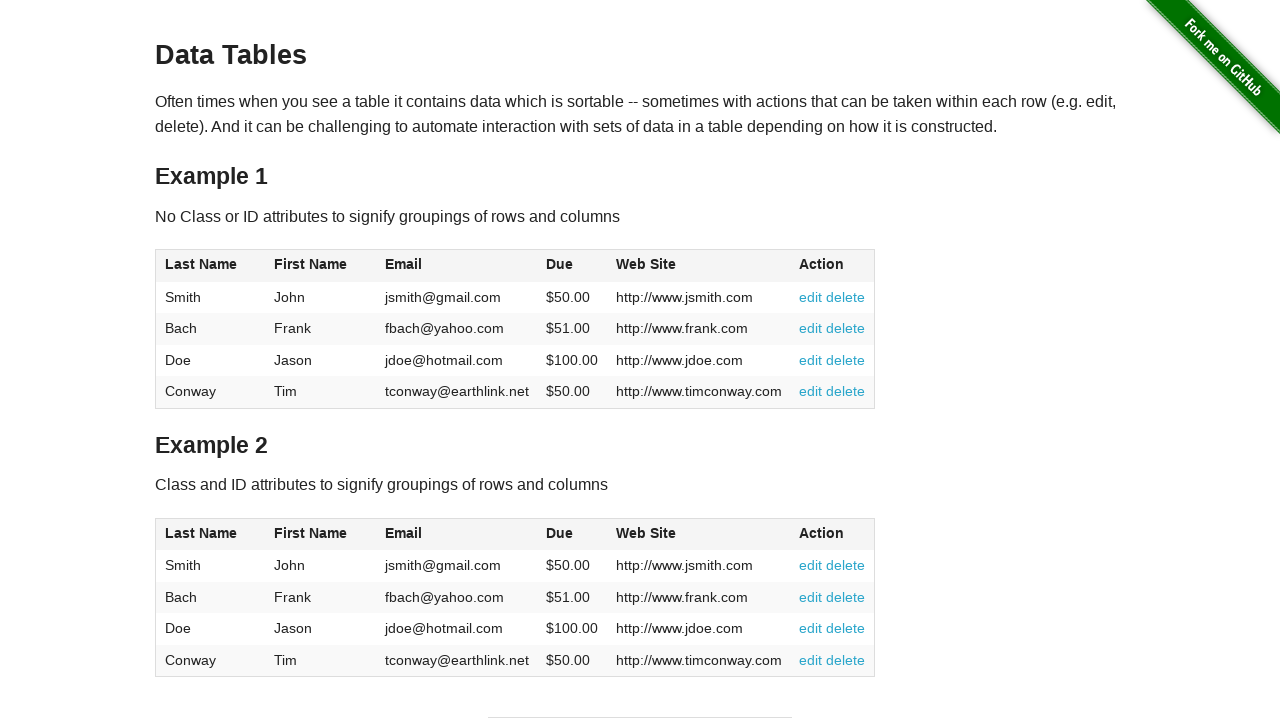

Clicked the Due column header in table2 to sort at (560, 533) on #table2 thead .dues
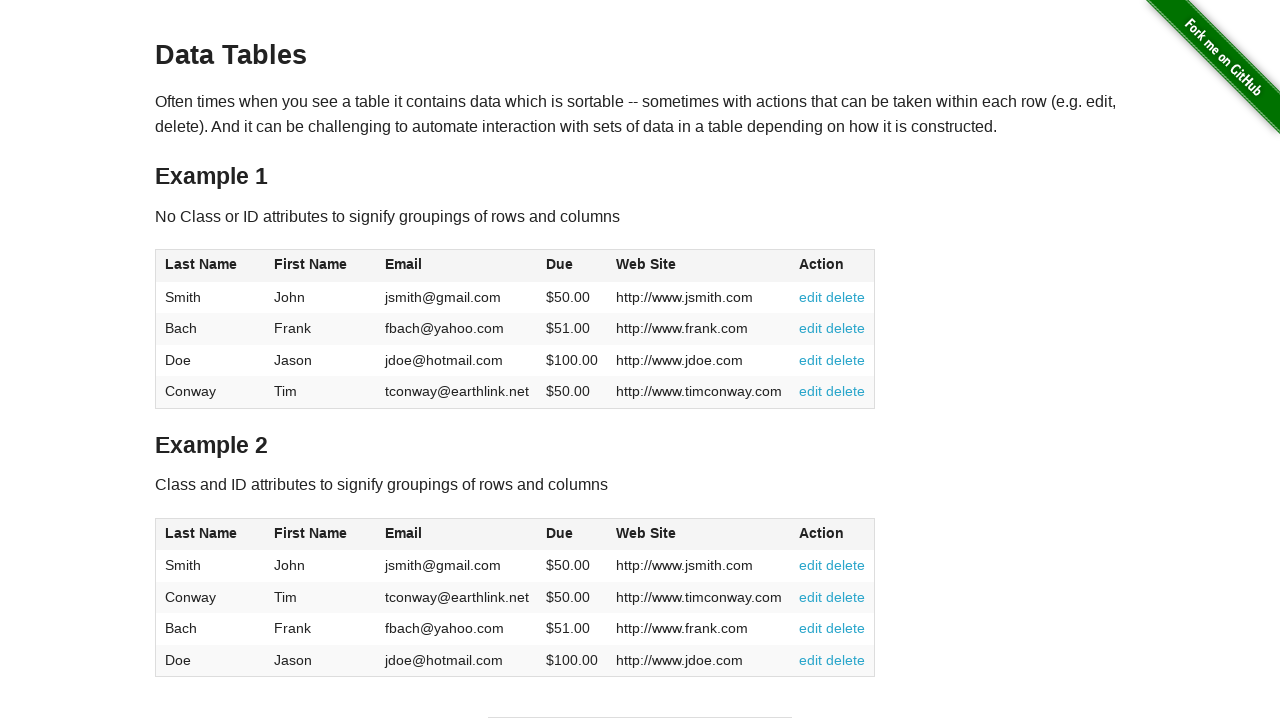

Table2 Due column cells loaded after sorting
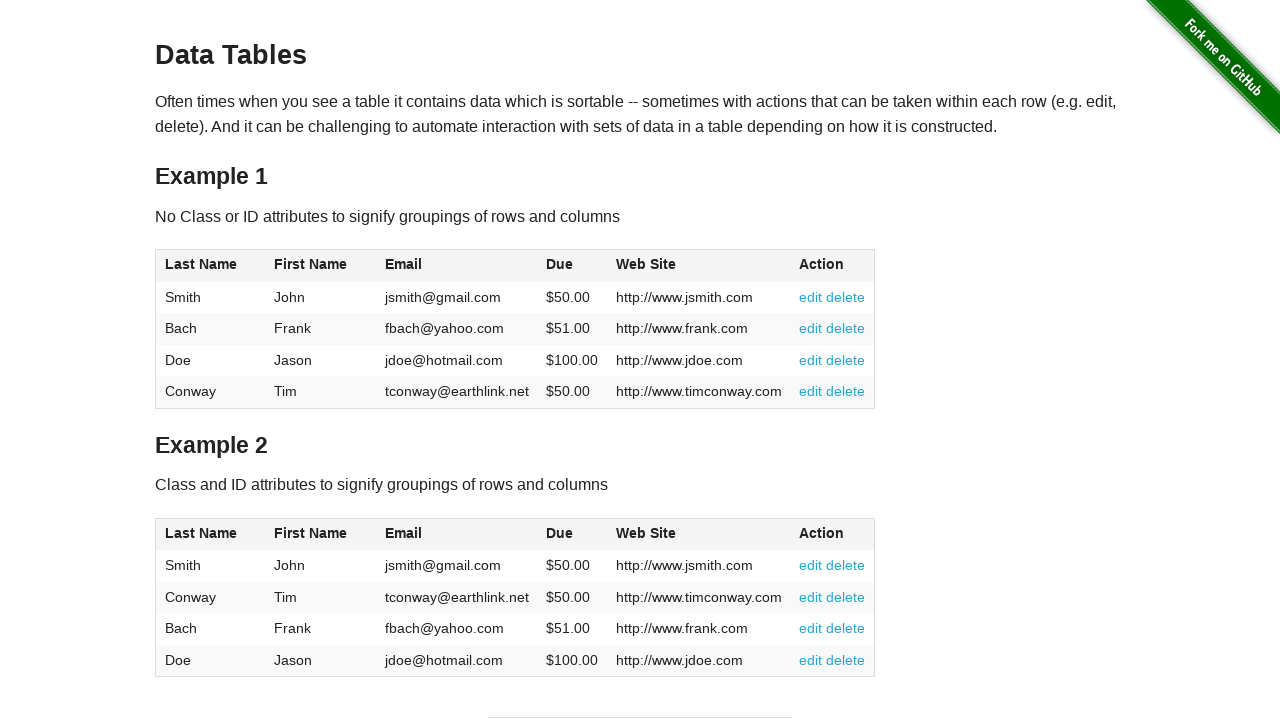

Retrieved all Due column cells from table2
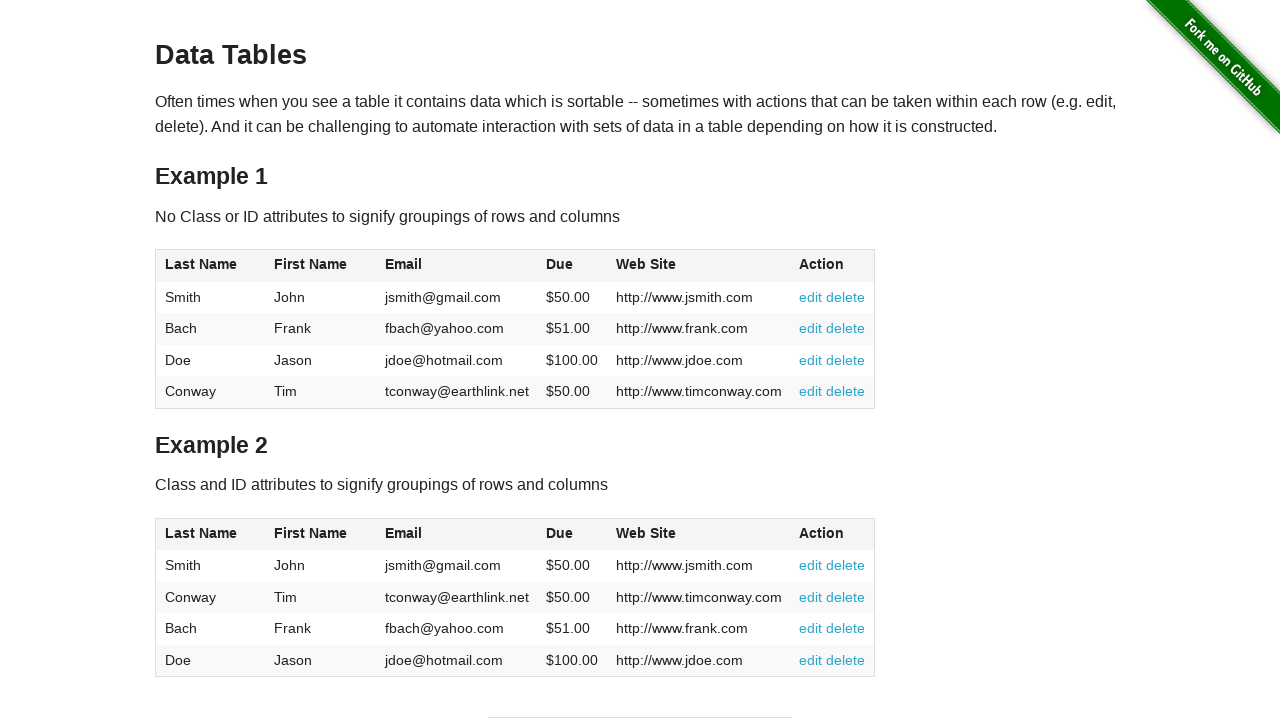

Extracted numeric values from Due column cells
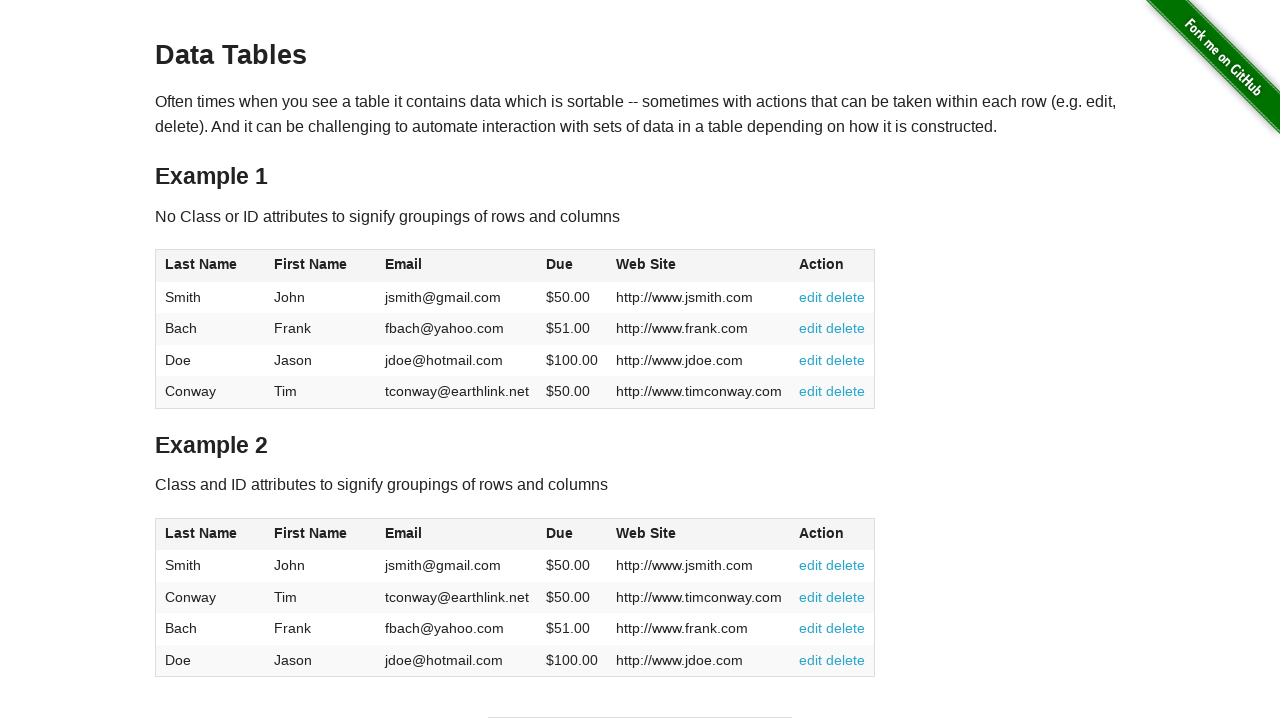

Verified Due column is sorted in ascending order
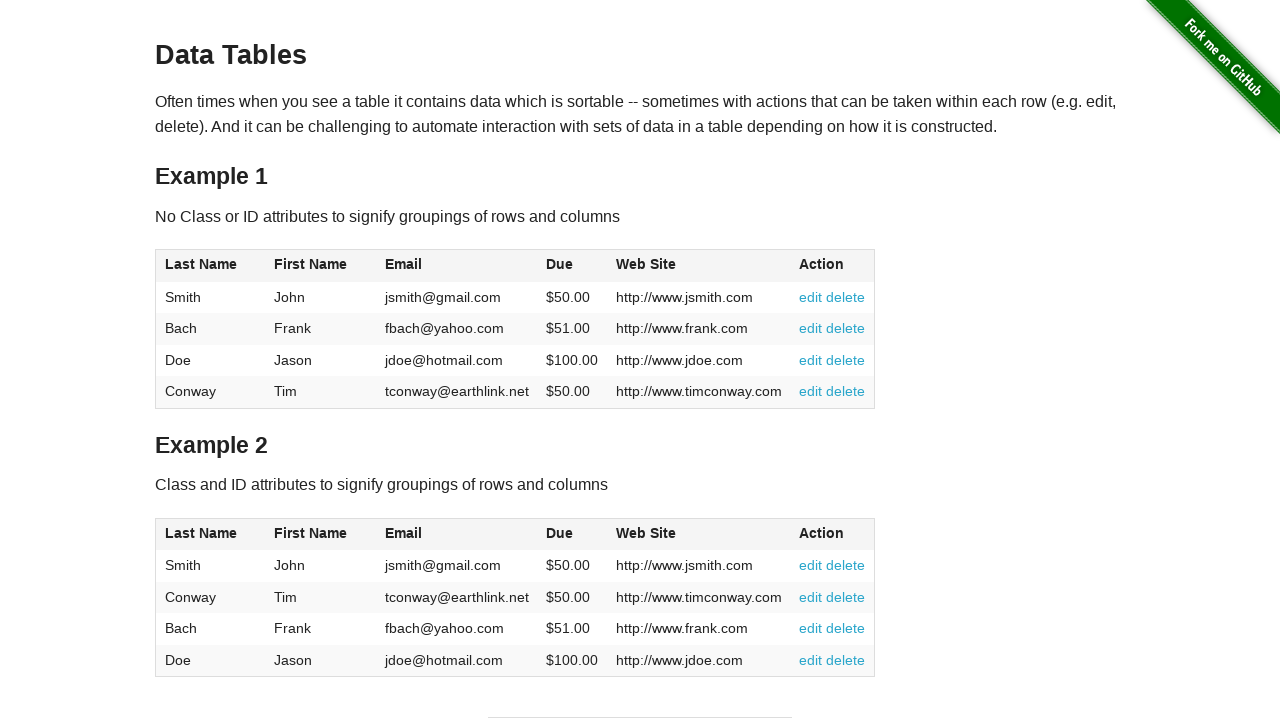

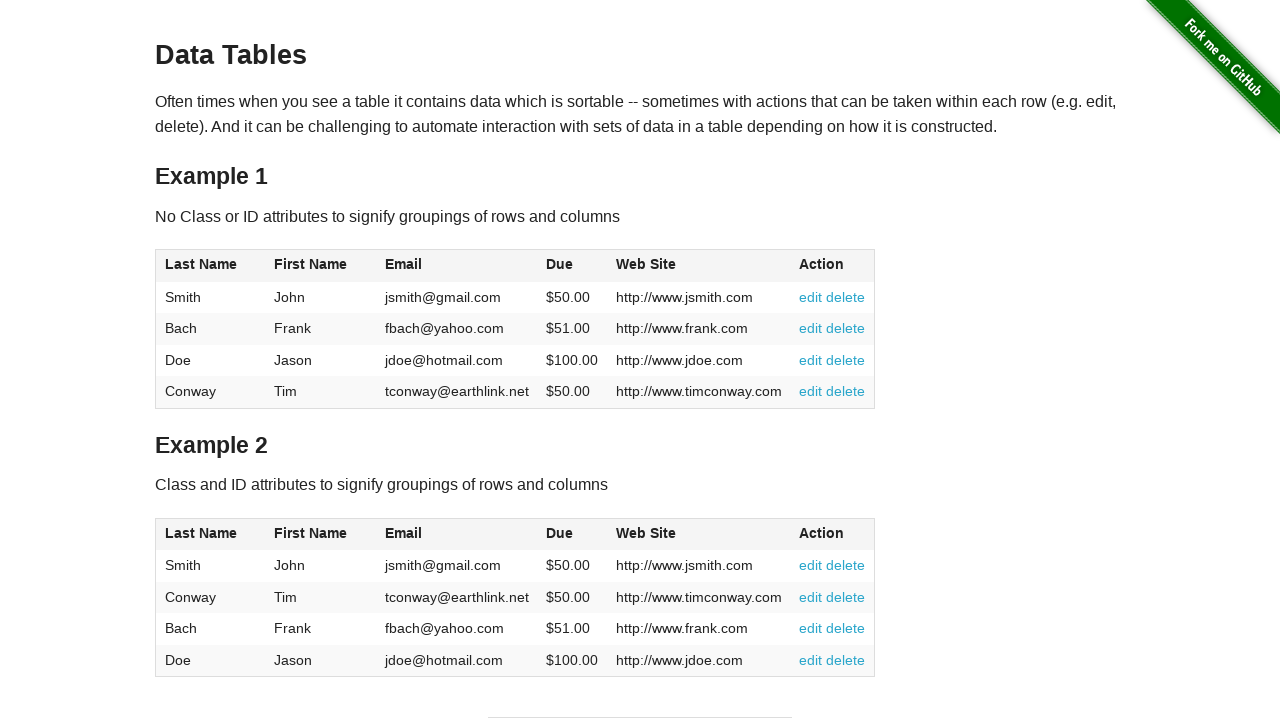